Tests handling of nested iframes by switching to an outer iframe, then an inner iframe, and entering text into an input field within the nested iframe structure

Starting URL: https://demo.automationtesting.in/Frames.html

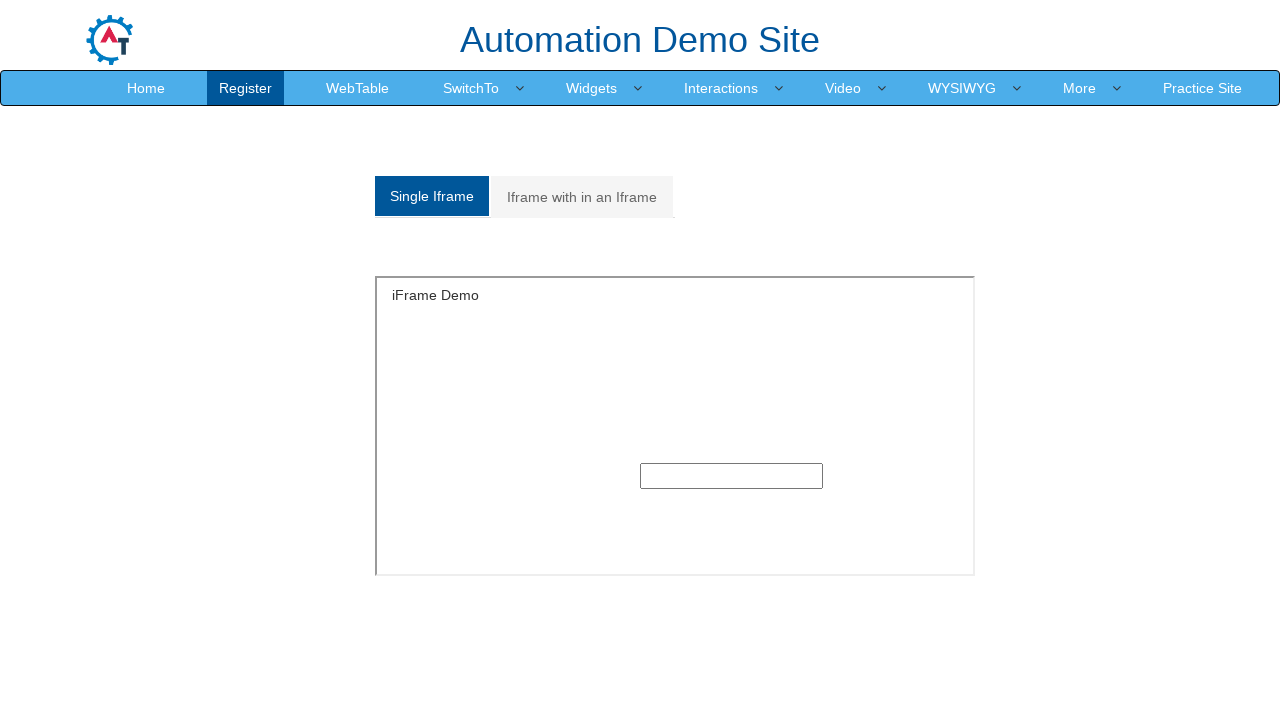

Clicked on 'Iframe with in an Iframe' tab at (582, 197) on a[data-toggle='tab']:has-text('Iframe with in an Iframe')
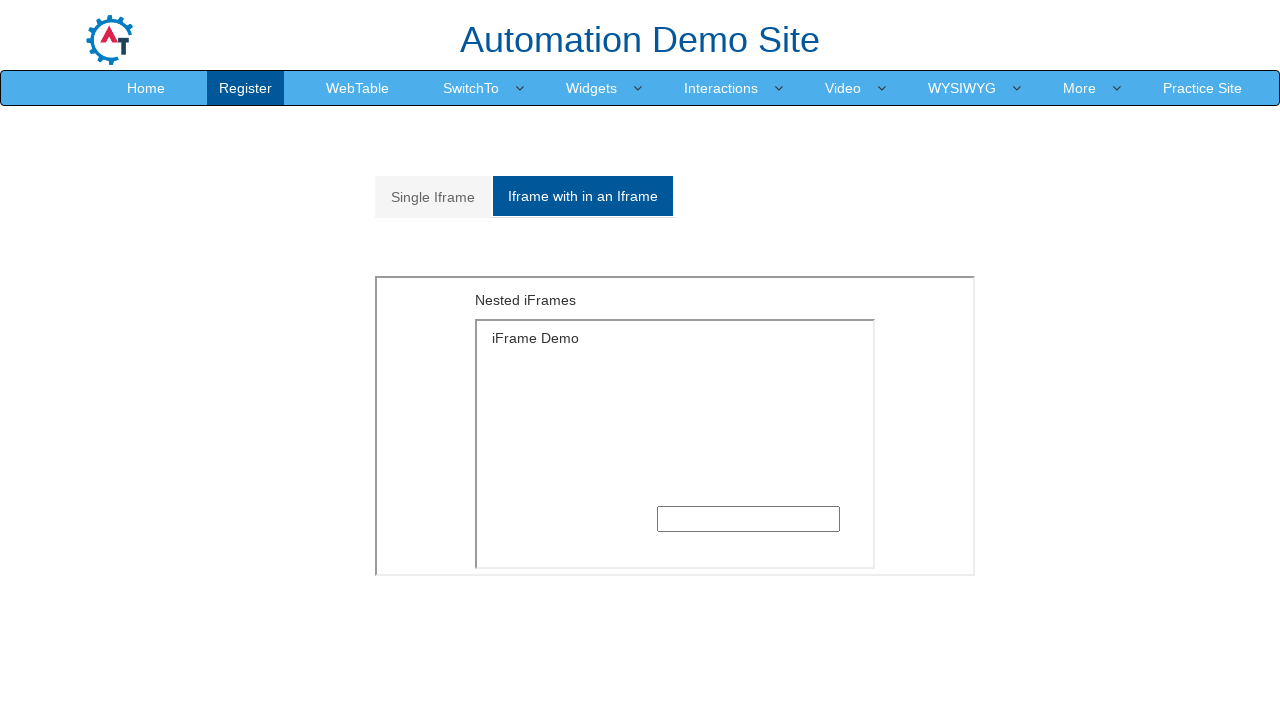

Located outer iframe within Multiple div
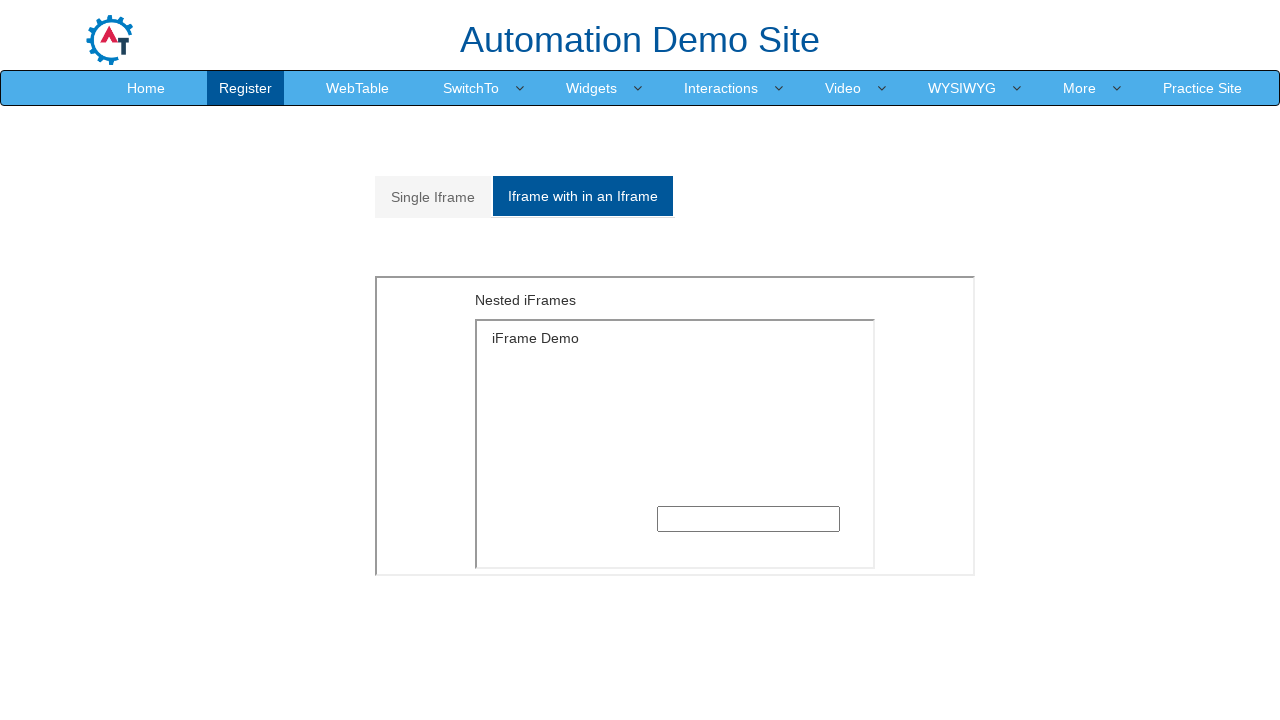

Located inner iframe nested within outer iframe
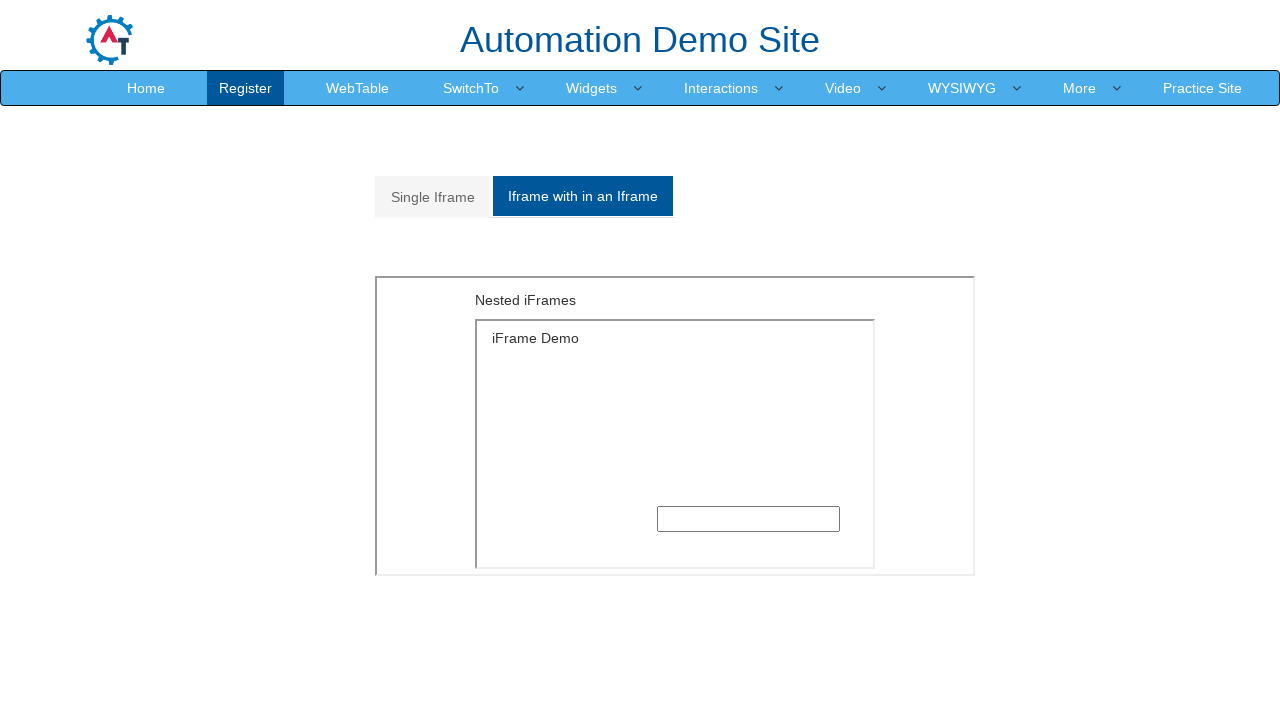

Entered 'Welcome' text into input field within nested iframe on xpath=//div[@id='Multiple']//iframe >> internal:control=enter-frame >> iframe >>
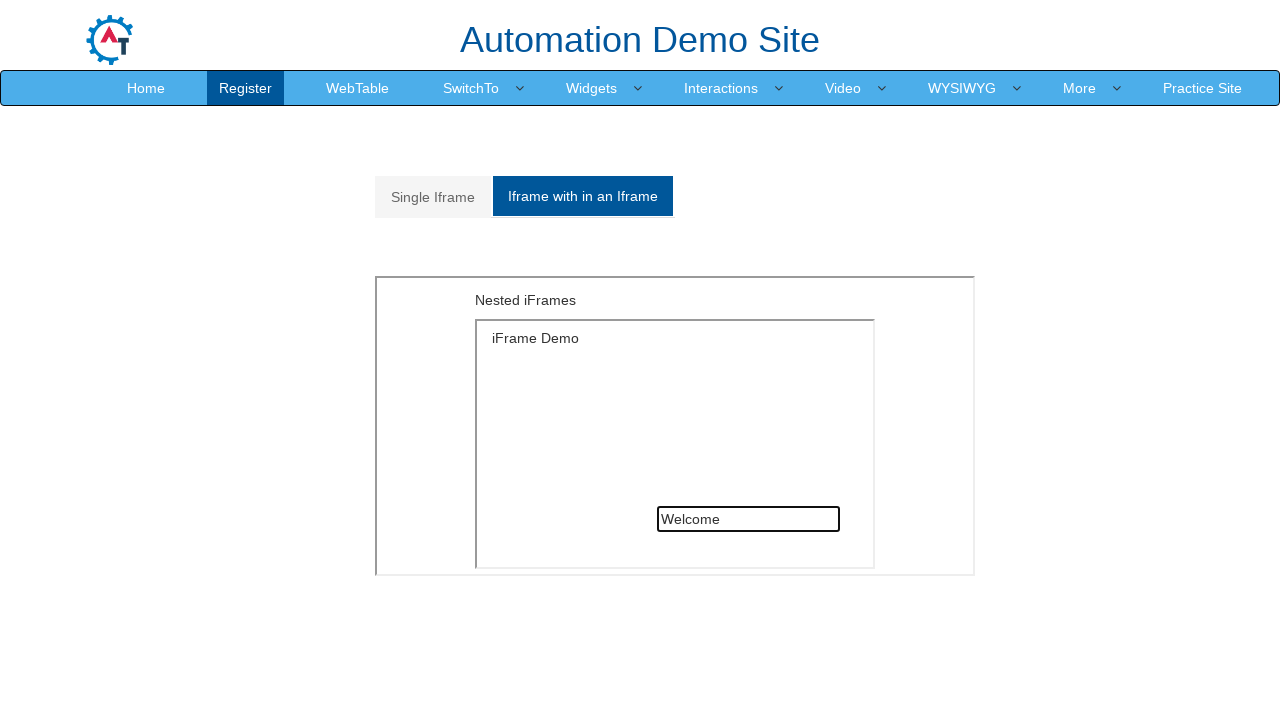

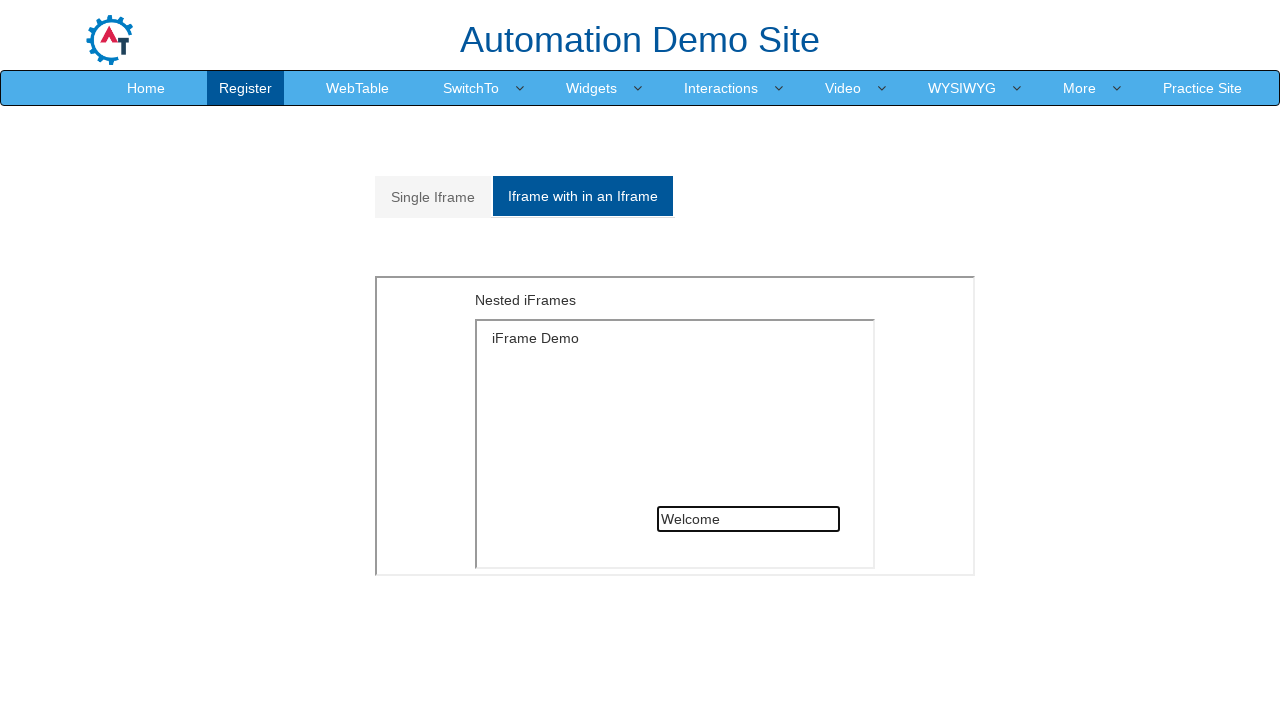